Tests drag and drop functionality by dragging an element from container-5 and dropping it into div2 on a drag-and-drop demo page.

Starting URL: https://grotechminds.com/drag-and-drop/

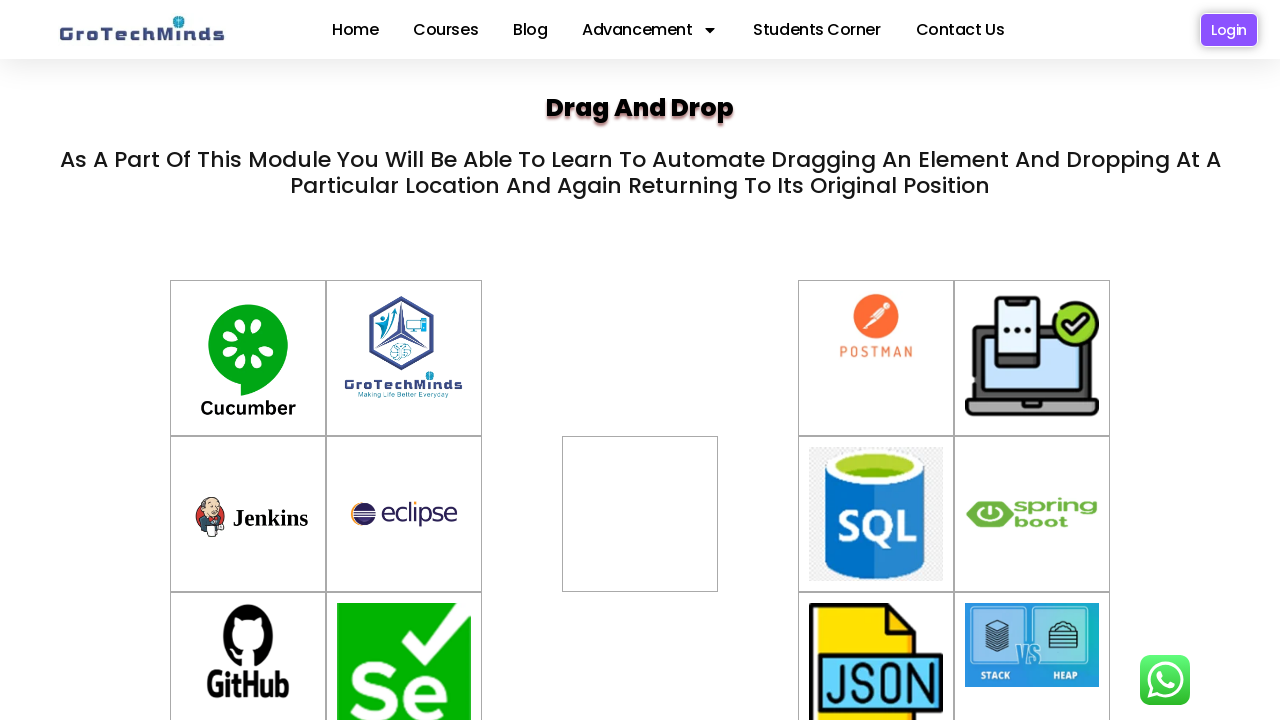

Waited for container-5 element to be visible
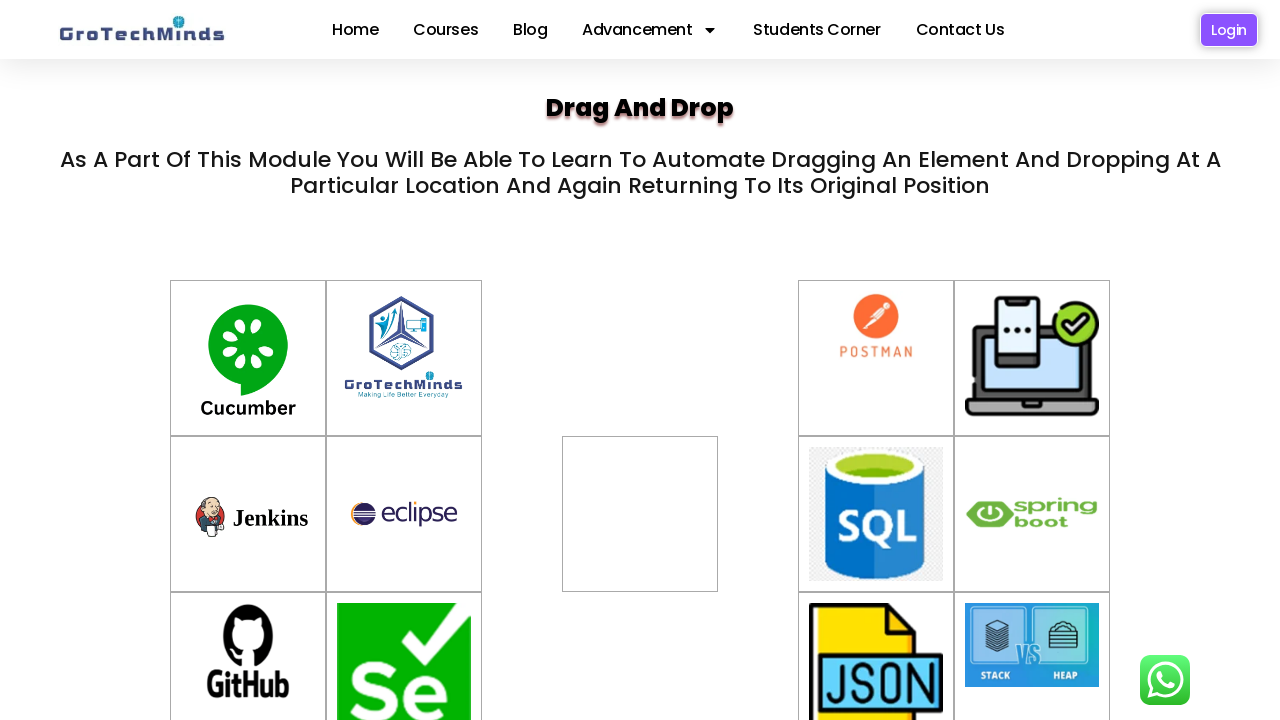

Waited for div2 drop target element to be visible
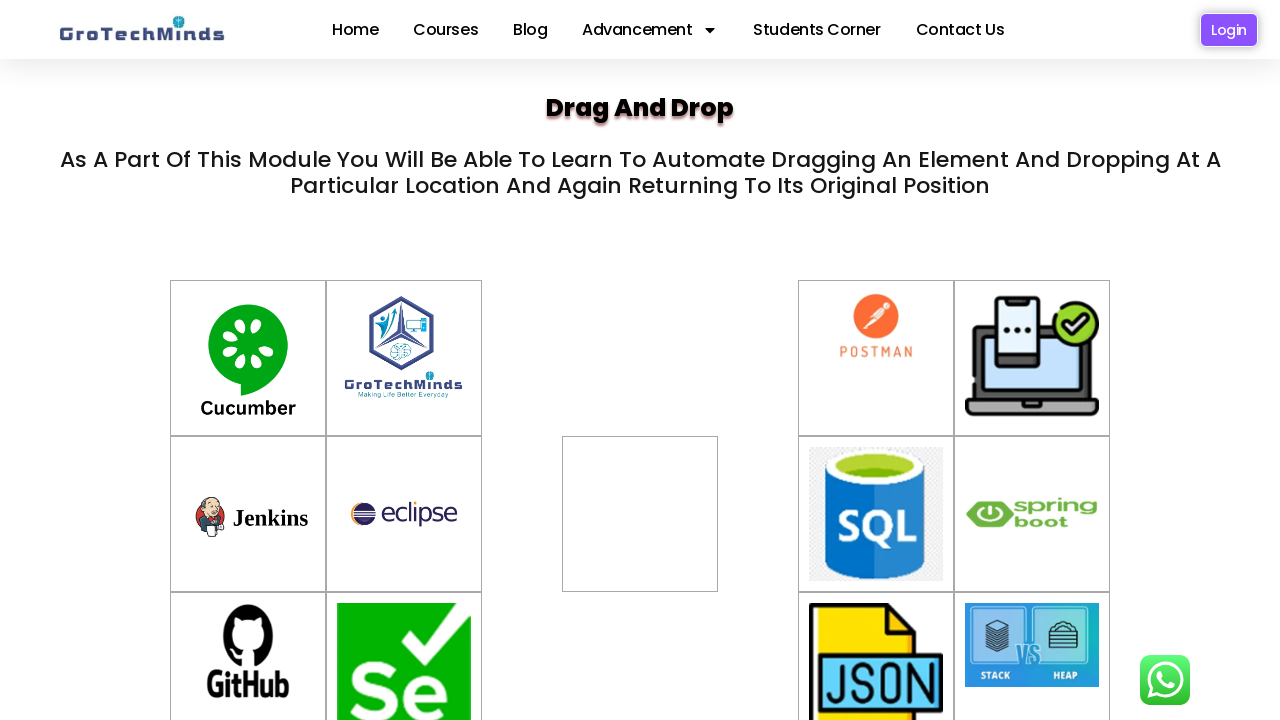

Dragged element from container-5 and dropped it into div2 at (640, 487)
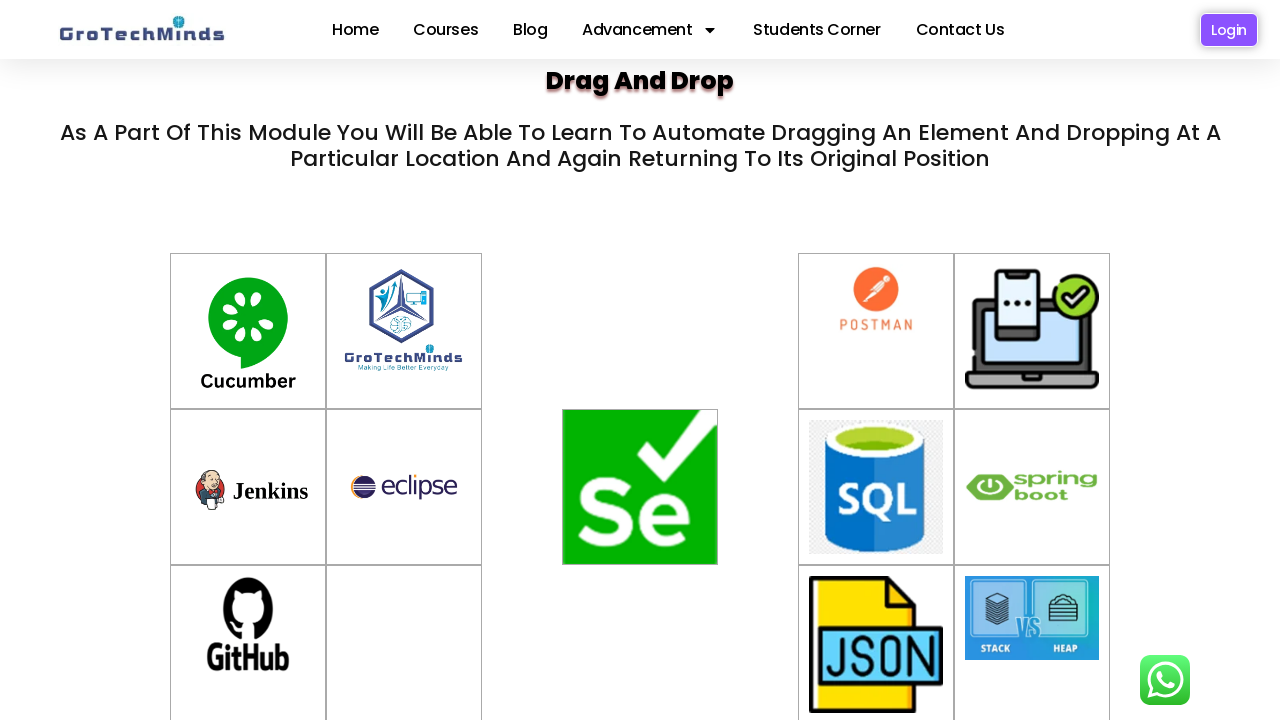

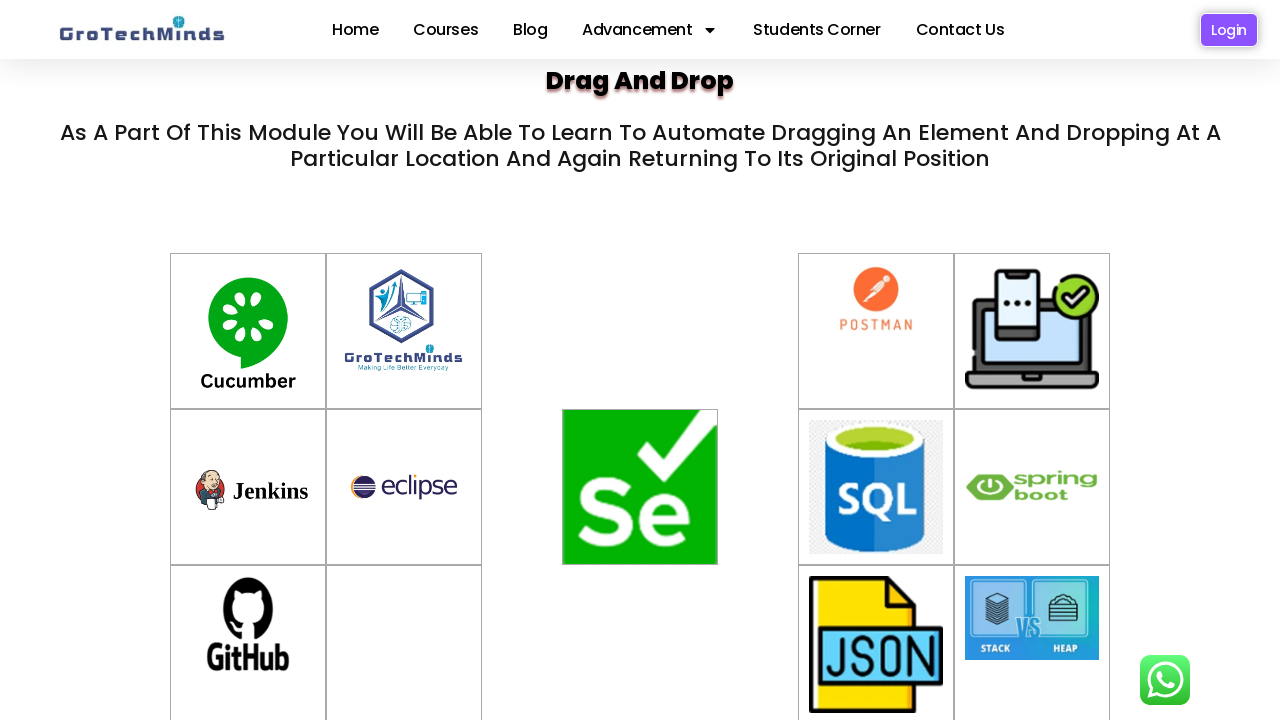